Tests handling of child browser windows by clicking a button to open a new window, switching to the child window to fill a text field, then switching back to the main page to read text content

Starting URL: https://skpatro.github.io/demo/links/

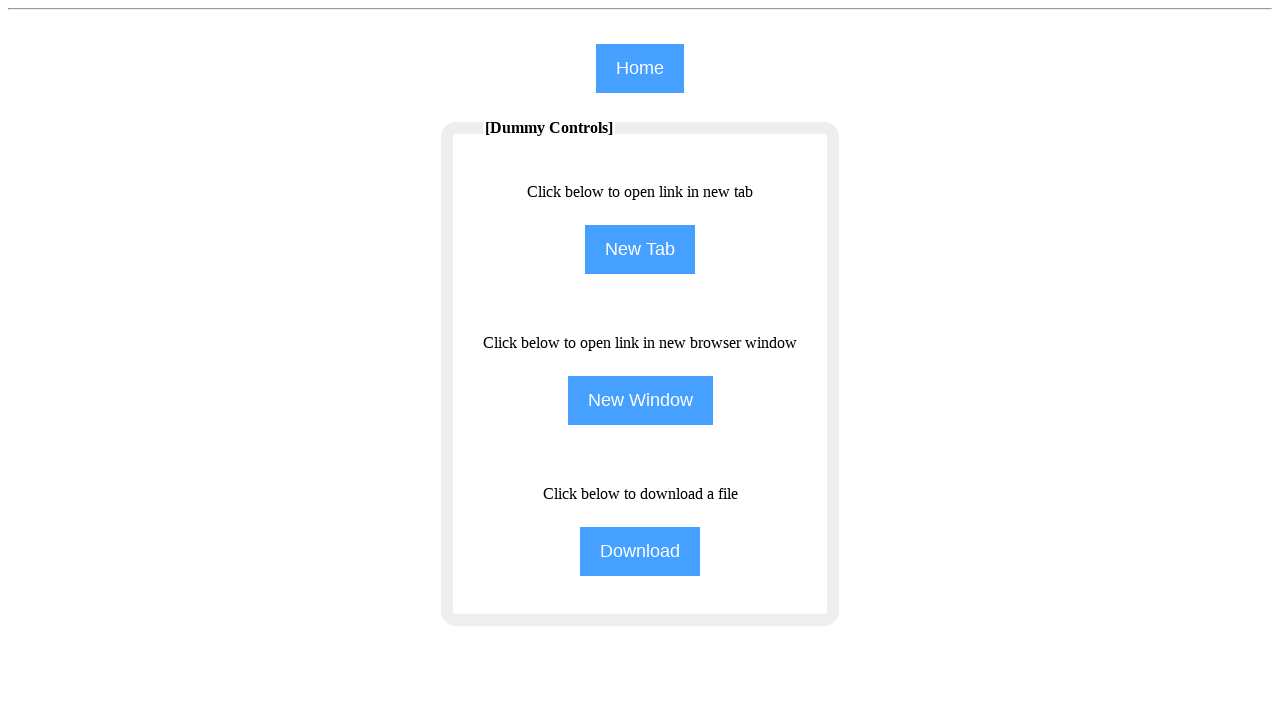

Clicked button to open new child window at (640, 400) on input[name='NewWindow']
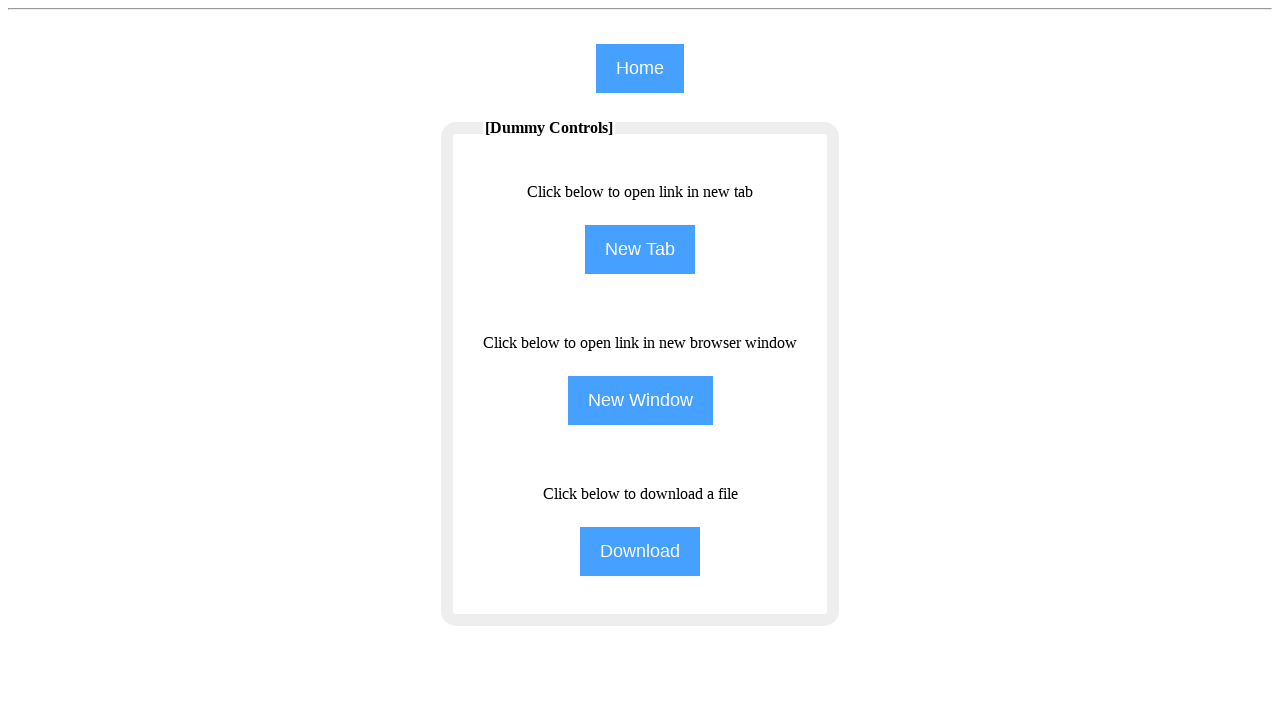

Retrieved reference to newly opened child window
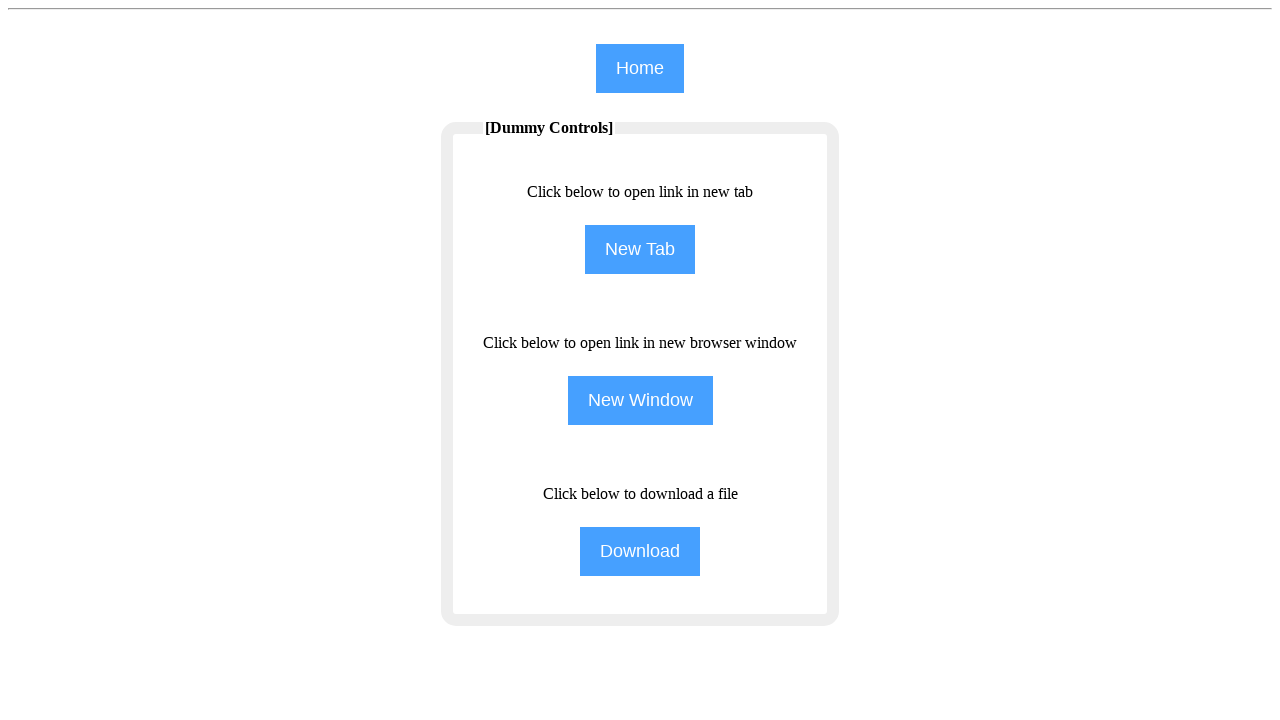

Child window page loaded
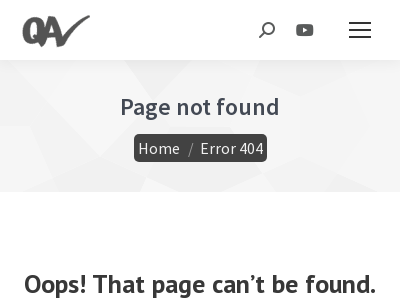

Filled 4th text input in child window with 'mahesh' on (//input[@type='text'])[4]
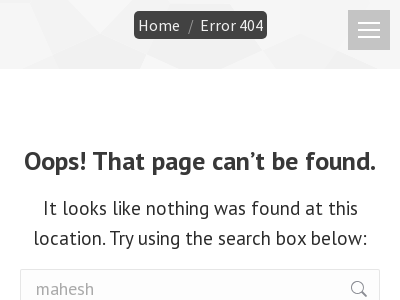

Switched focus back to main page
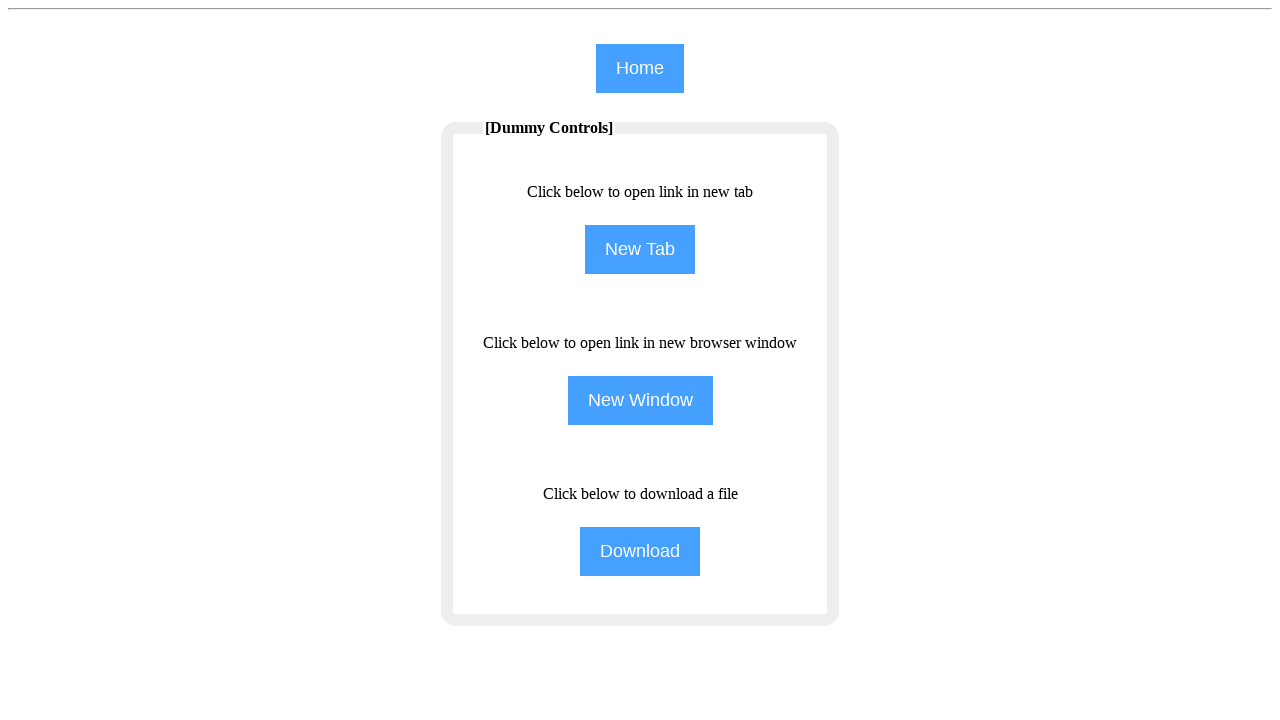

Located text element containing 'ick below to'
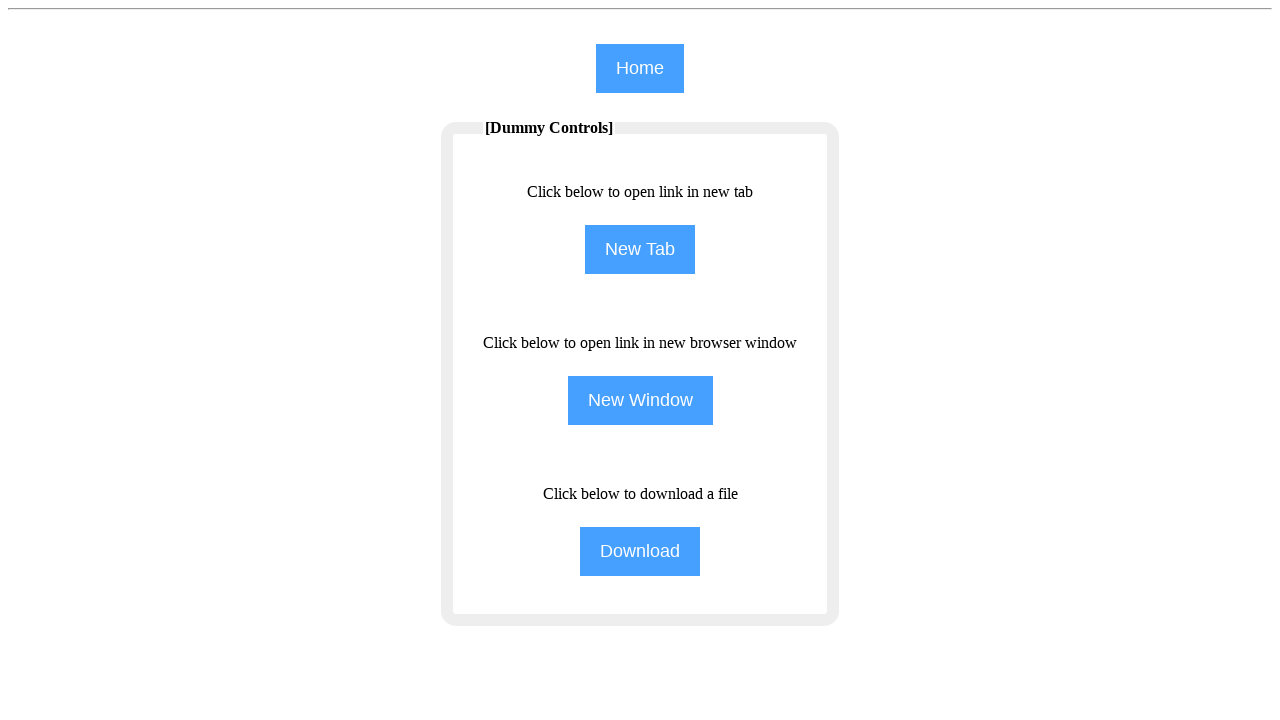

Retrieved text content from element: 'Click below to open link in new browser window'
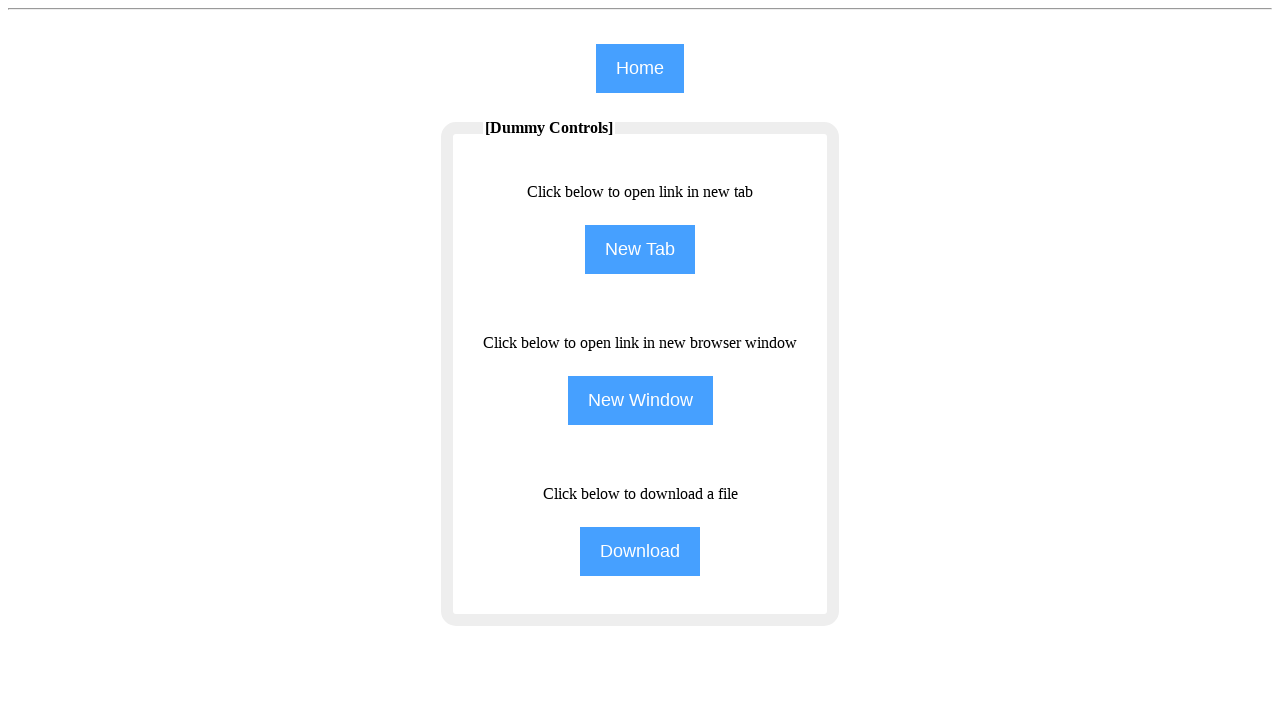

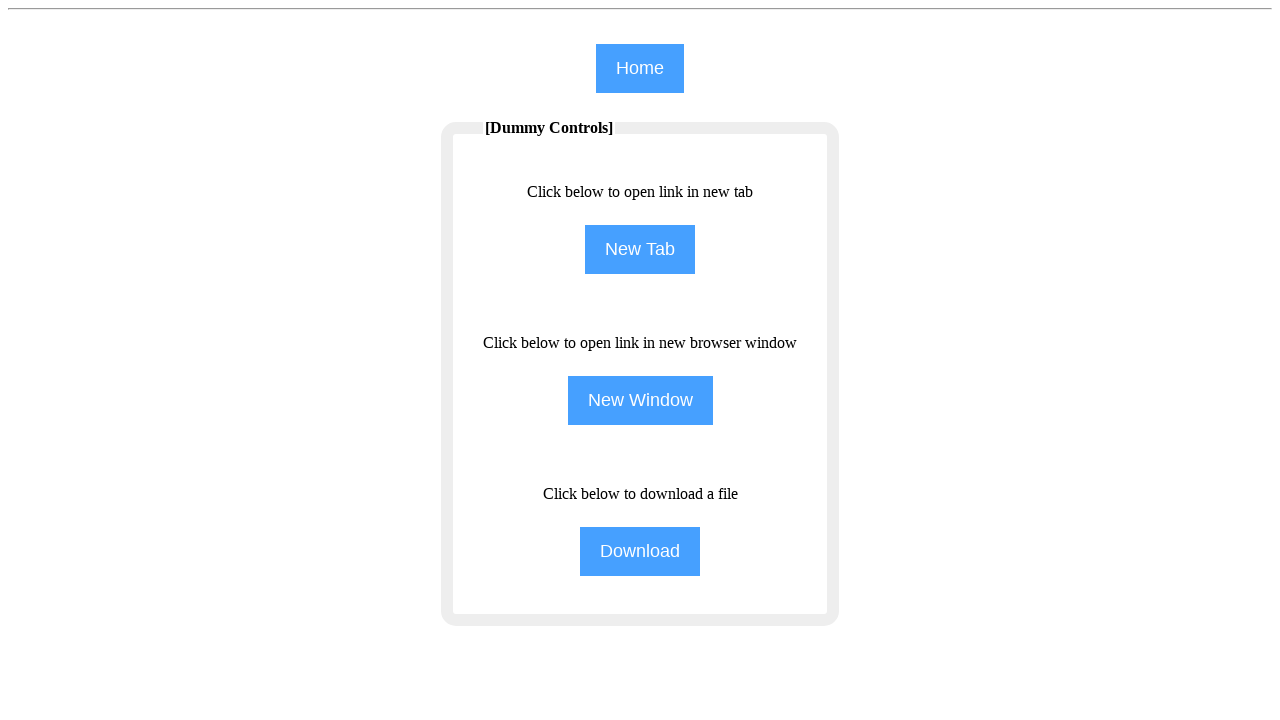